Navigates to python.org and verifies that event information is displayed on the page

Starting URL: https://www.python.org/

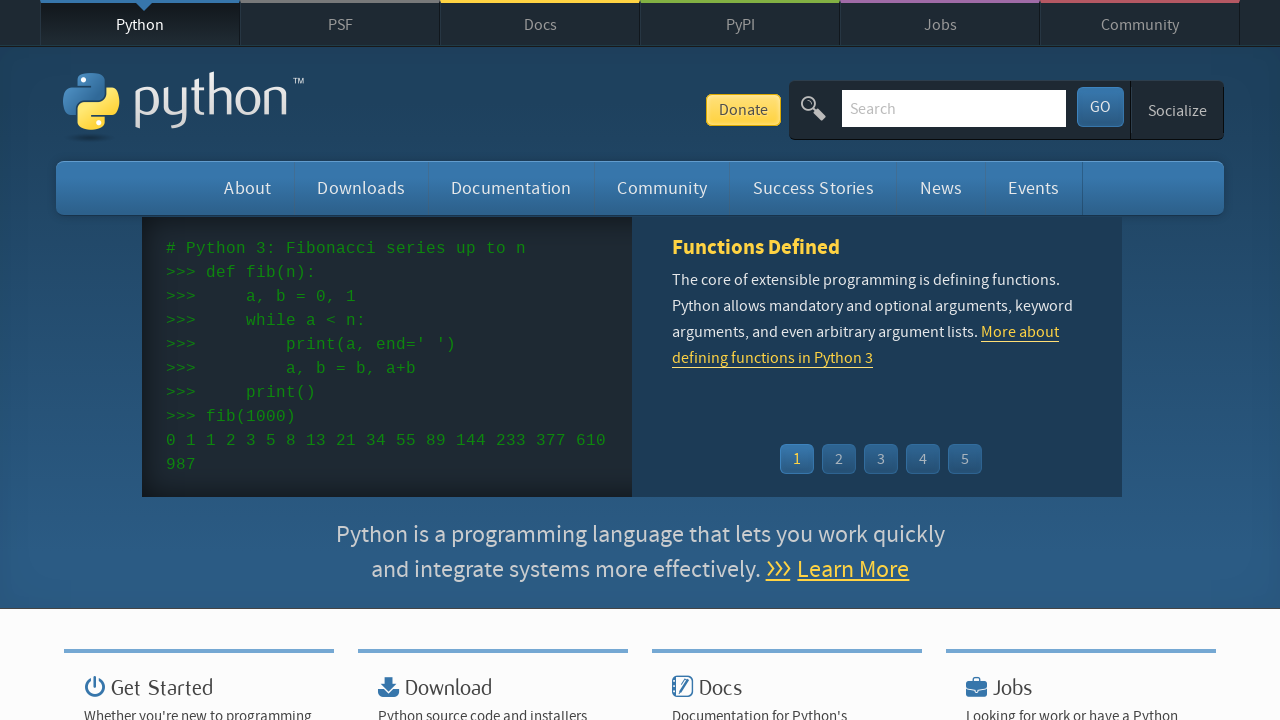

Navigated to https://www.python.org/
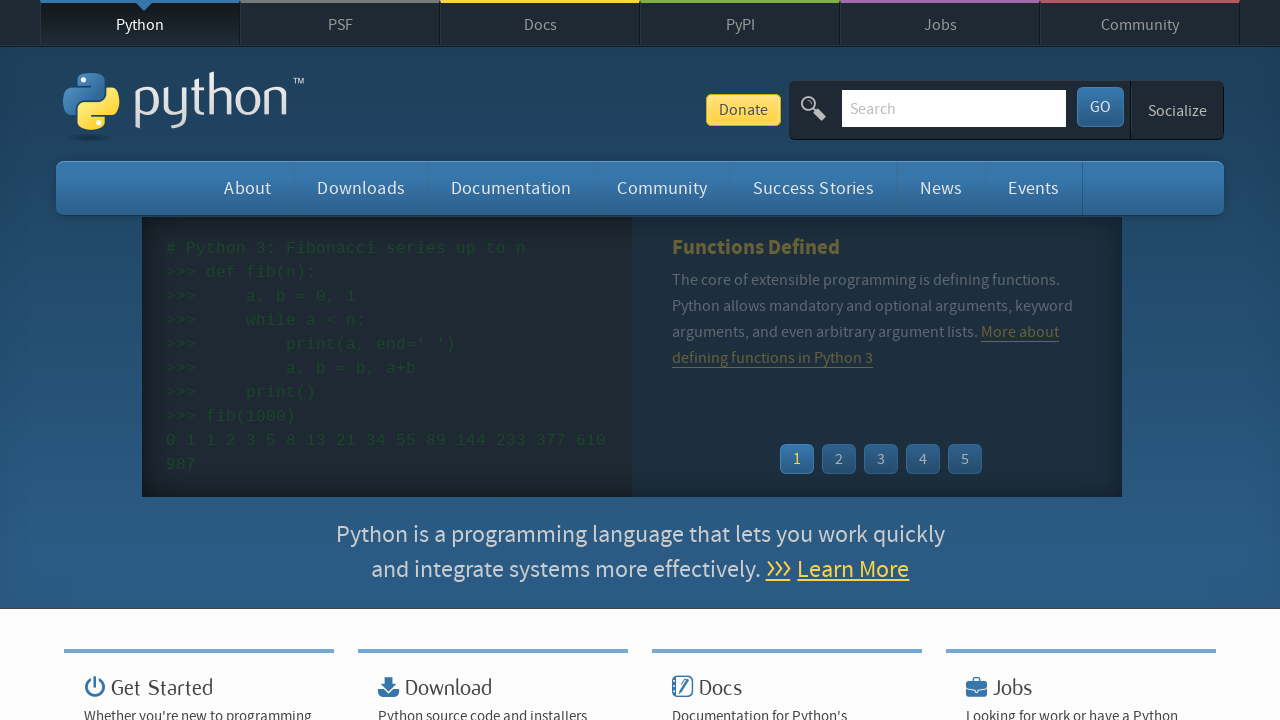

Event widget loaded
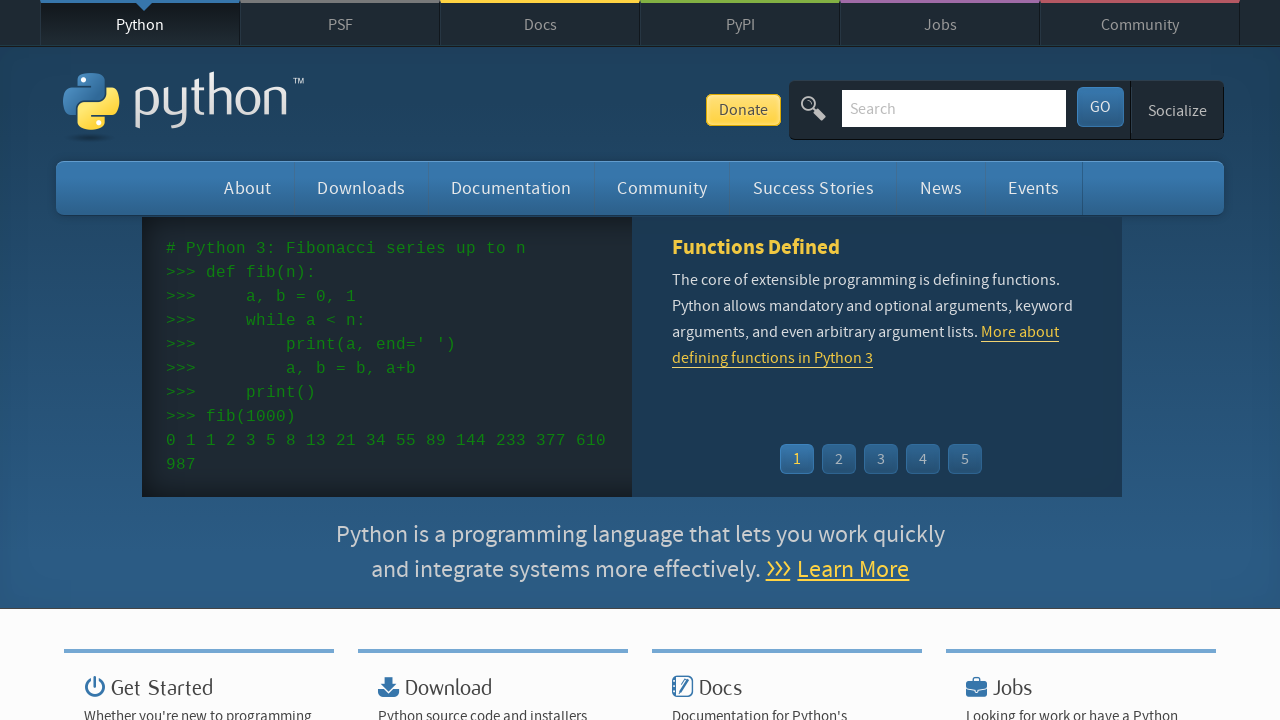

Event times are displayed in the event widget
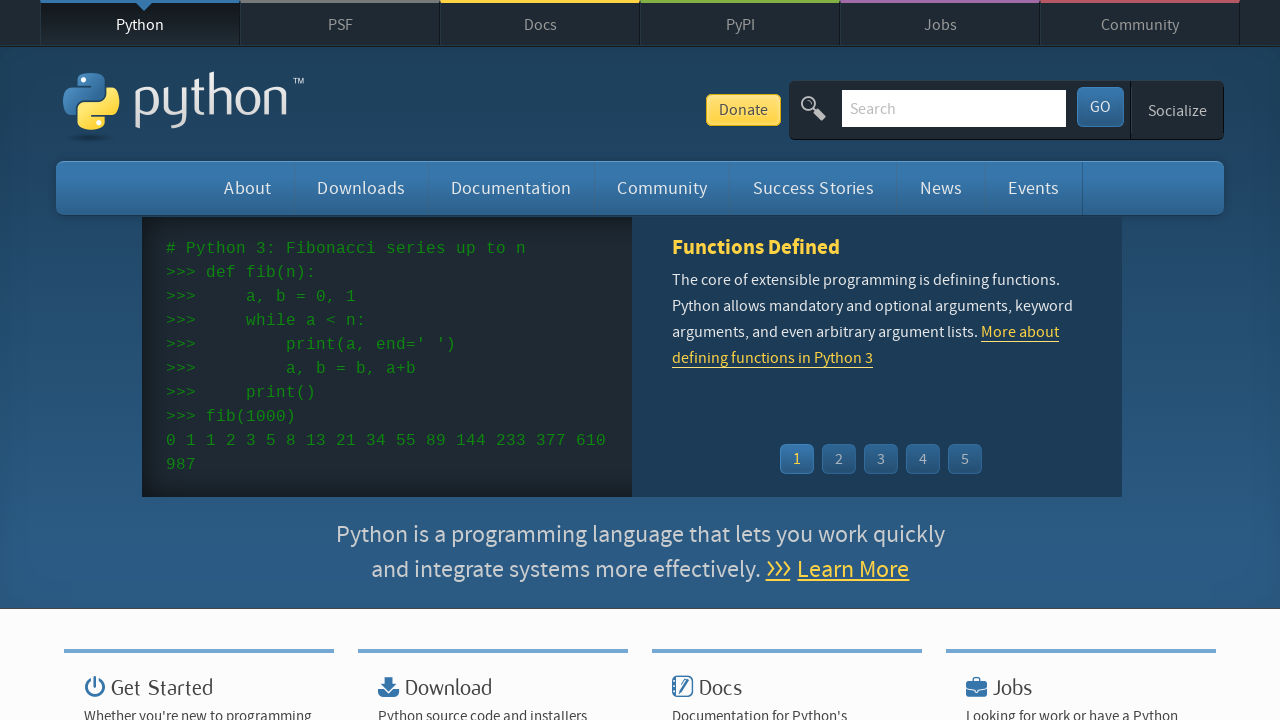

Event names and links are displayed in the event widget
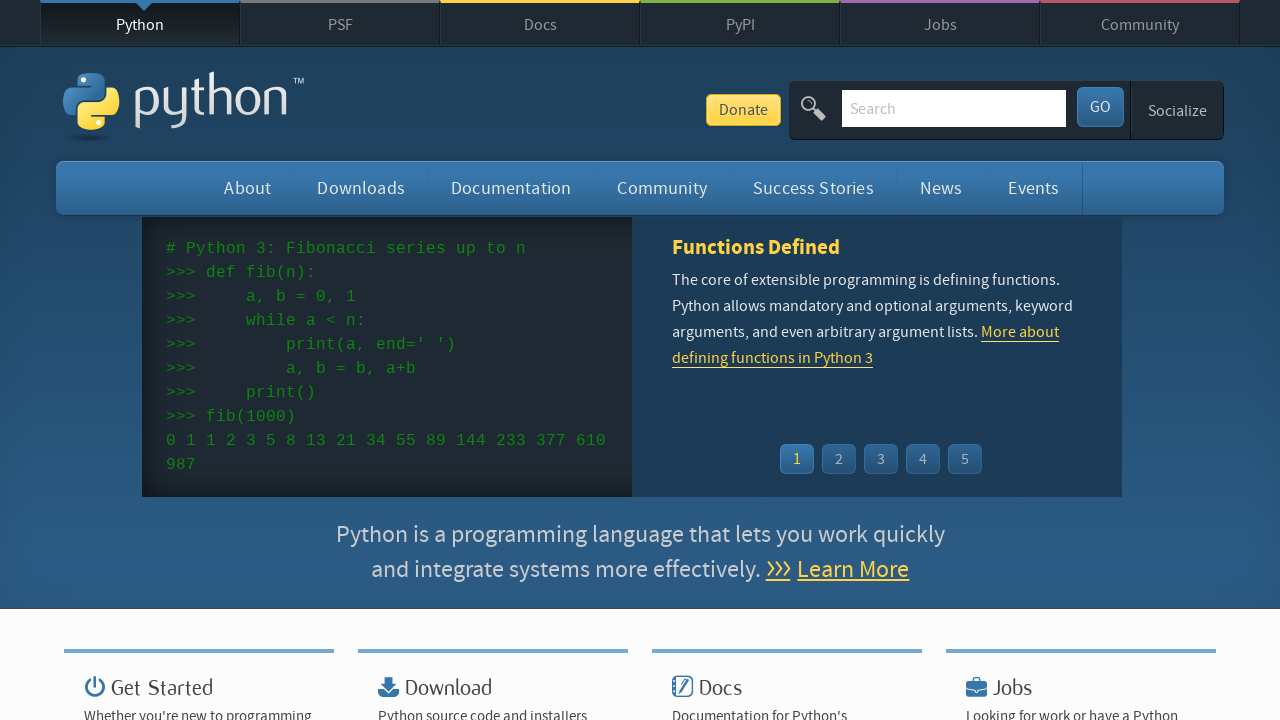

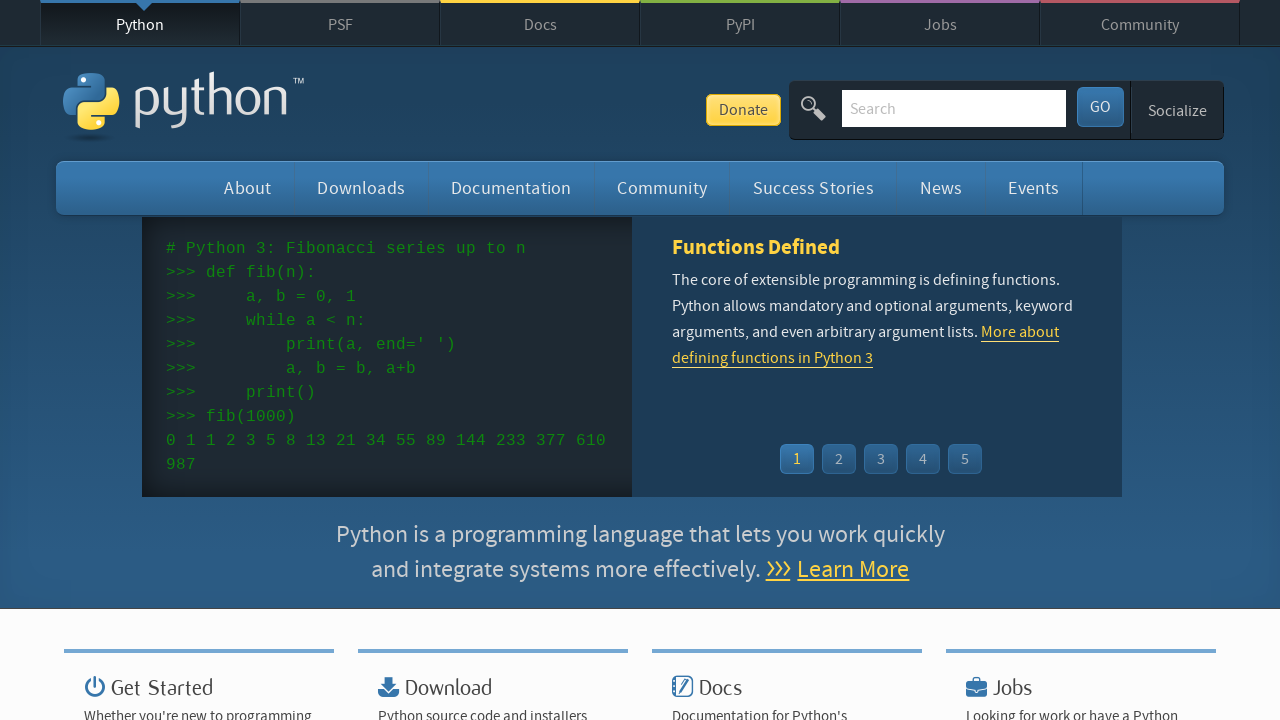